Navigates to Steam Community broadcasts page, scrolls down multiple times to load more content, then selects and clicks on a random broadcast stream from the list.

Starting URL: https://steamcommunity.com/?subsection=broadcasts

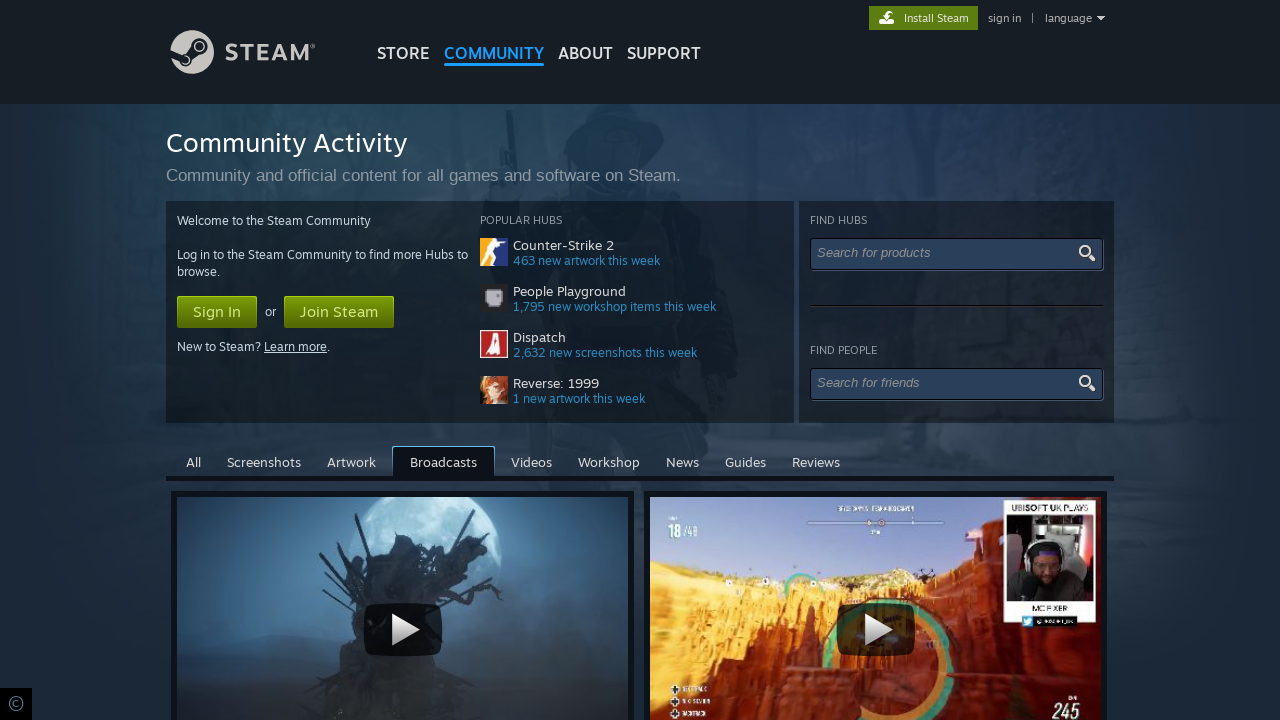

Waited for page to load (networkidle state)
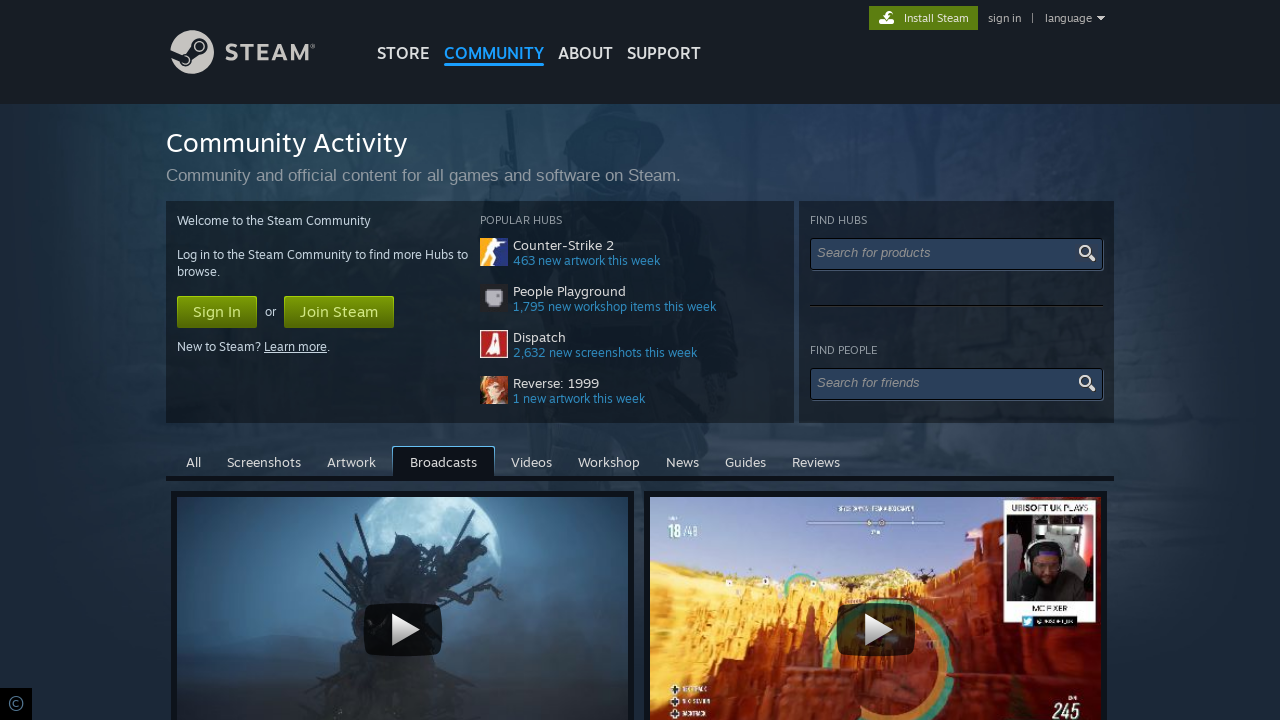

Scrolled down 2000px to load more broadcasts (first scroll)
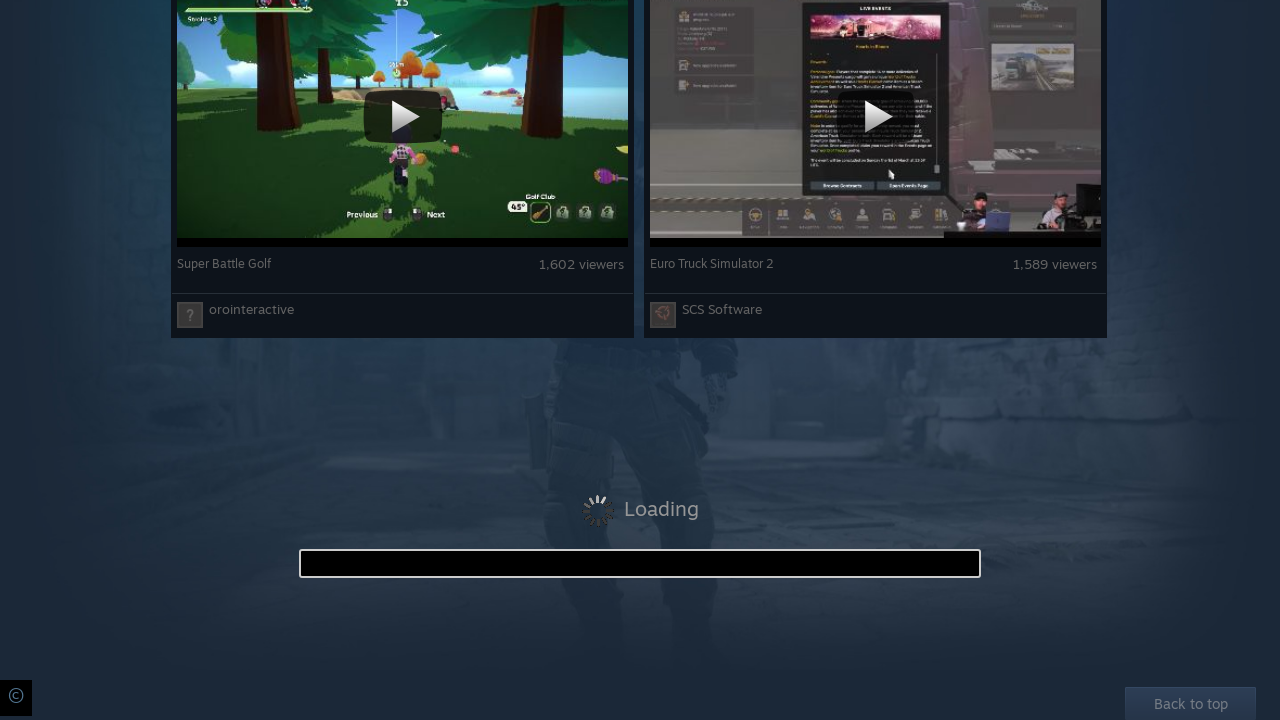

Waited 3 seconds for content to load after first scroll
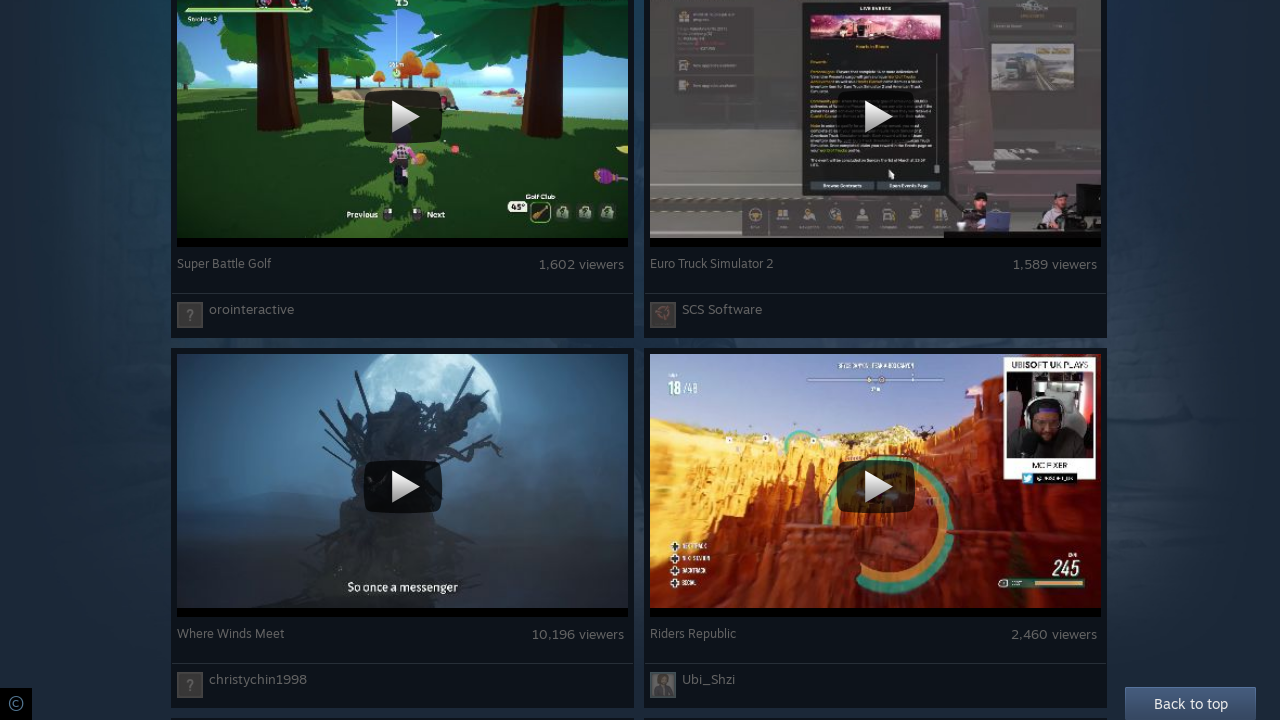

Scrolled down 2000px again (second scroll)
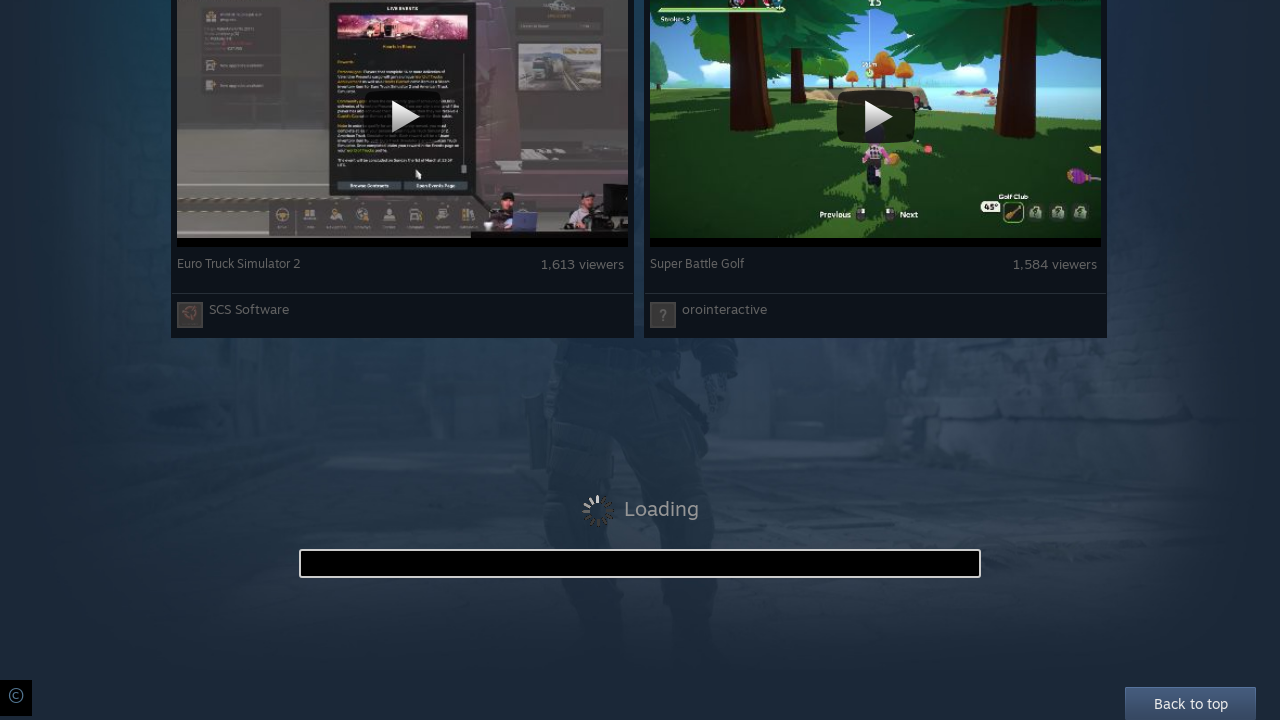

Waited 3 seconds for content to load after second scroll
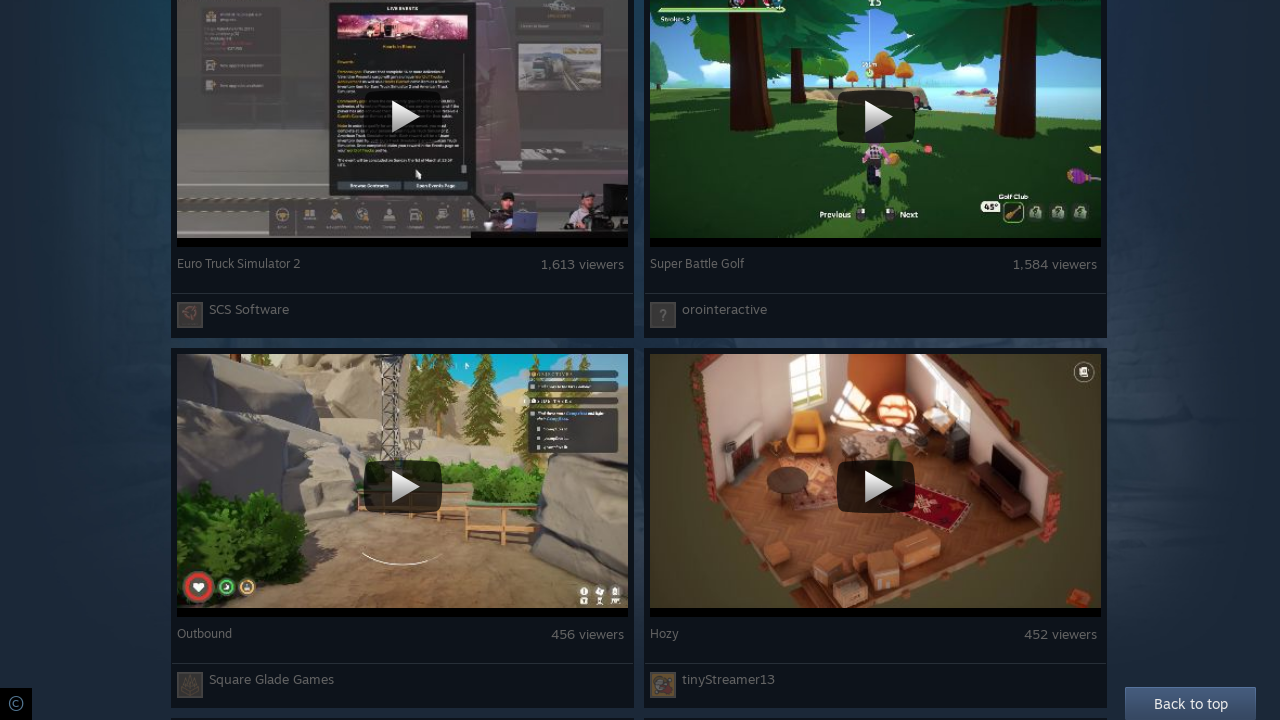

Scrolled down 2000px again (third scroll)
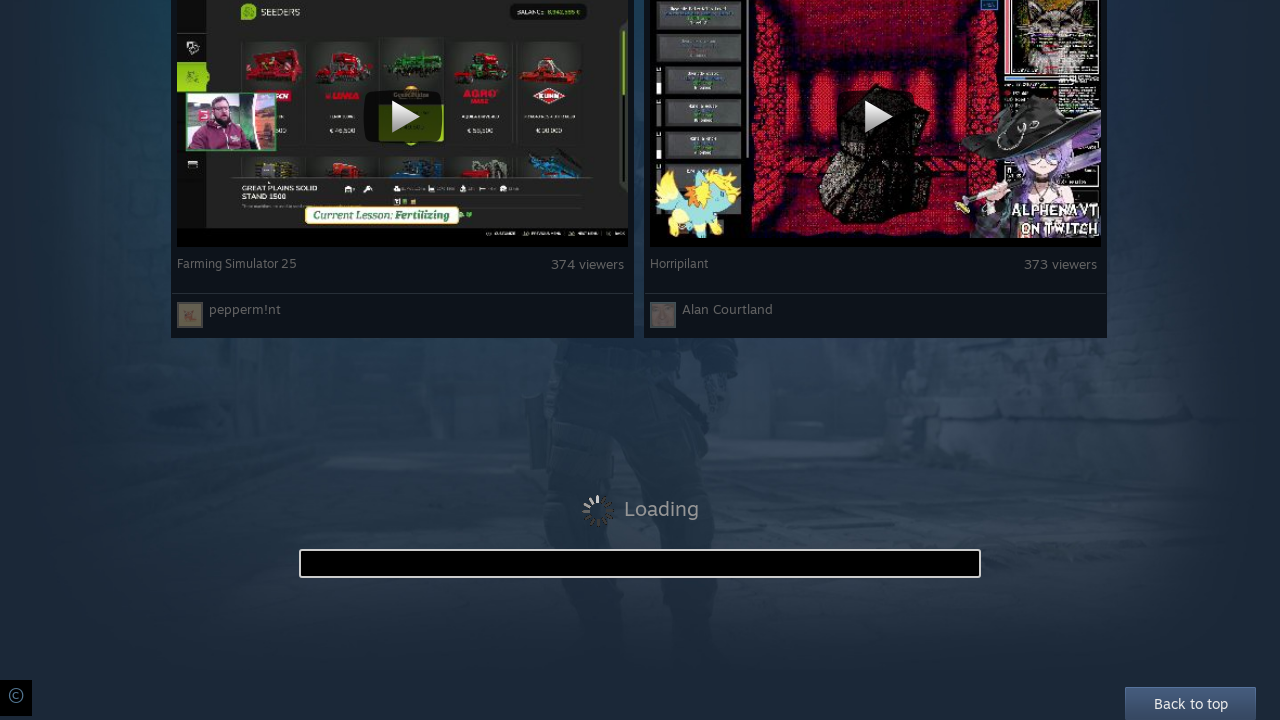

Waited 4 seconds for content to load after third scroll
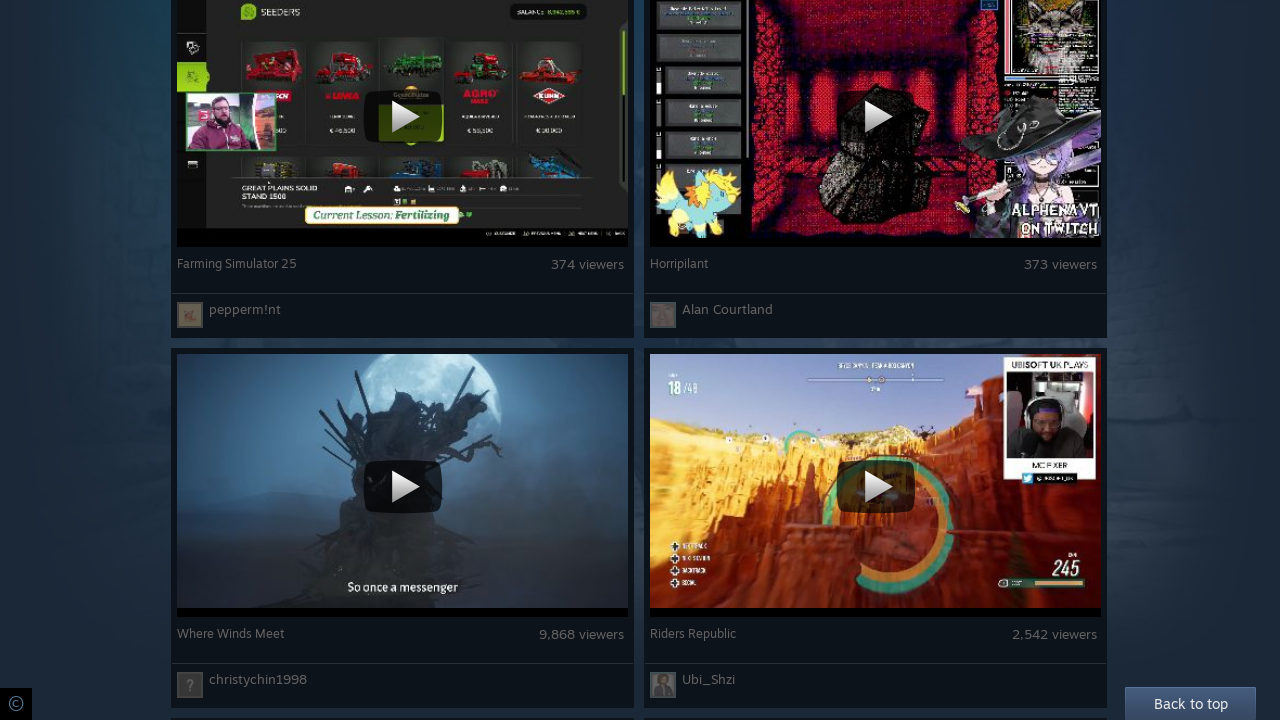

Waited for broadcast card elements to be available
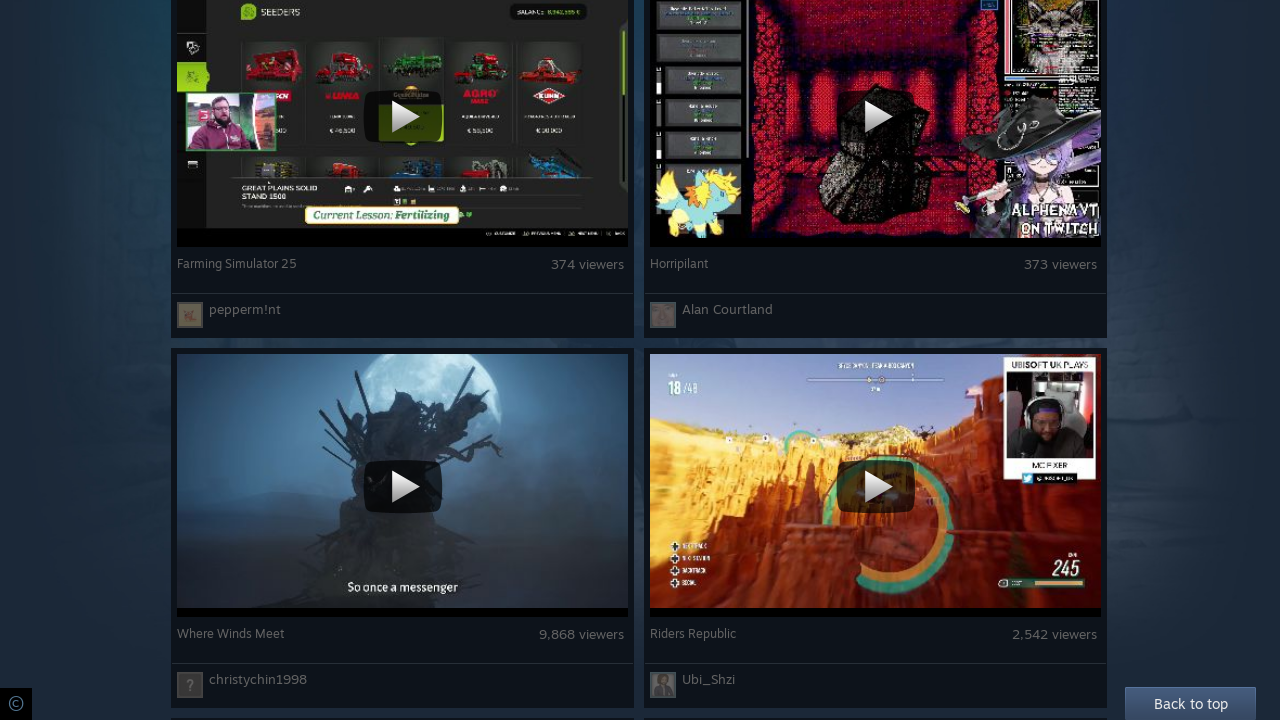

Found 40 broadcast stream cards
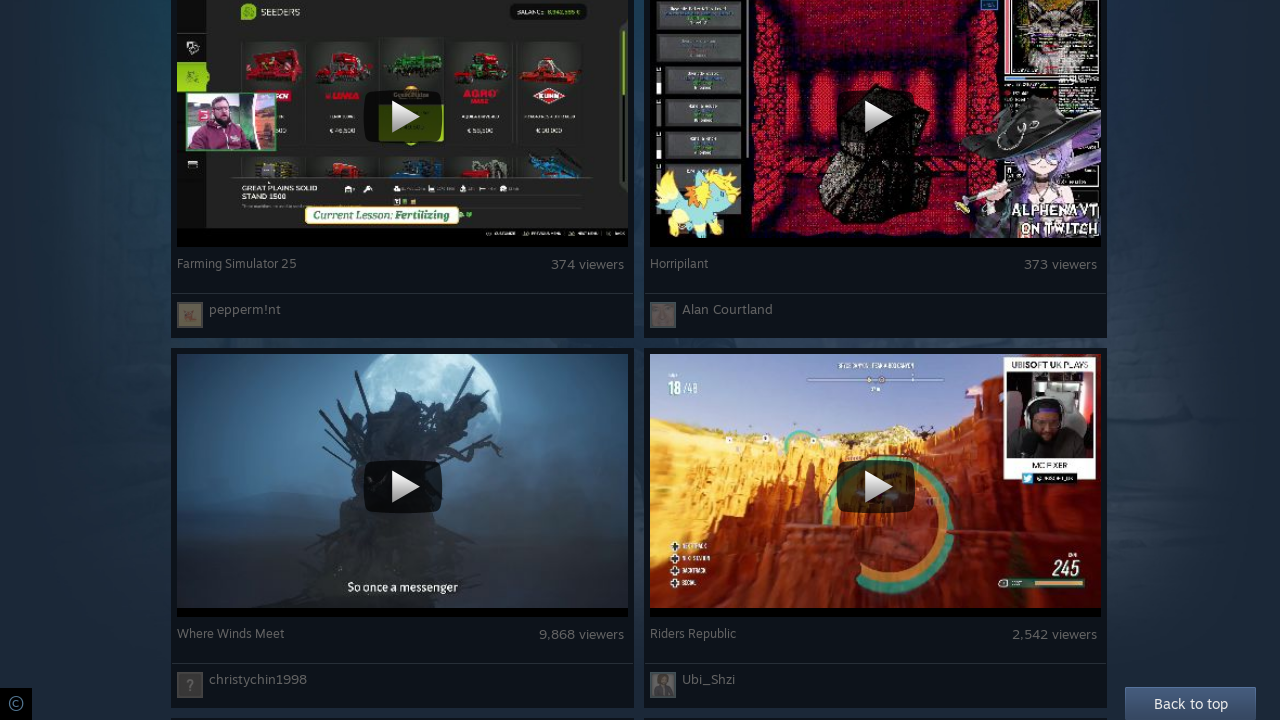

Clicked on random broadcast stream (index 2) at (403, 360) on .apphub_CardContentClickable >> nth=2
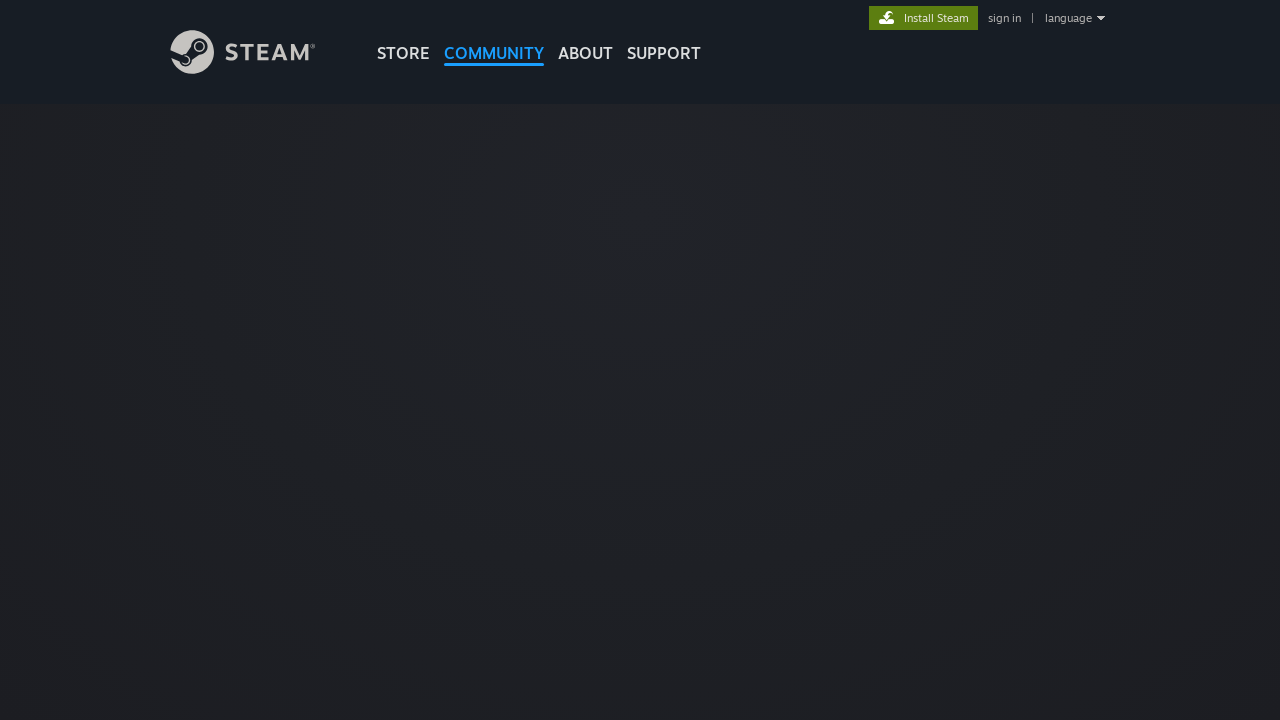

Waited for broadcast page to load (networkidle state)
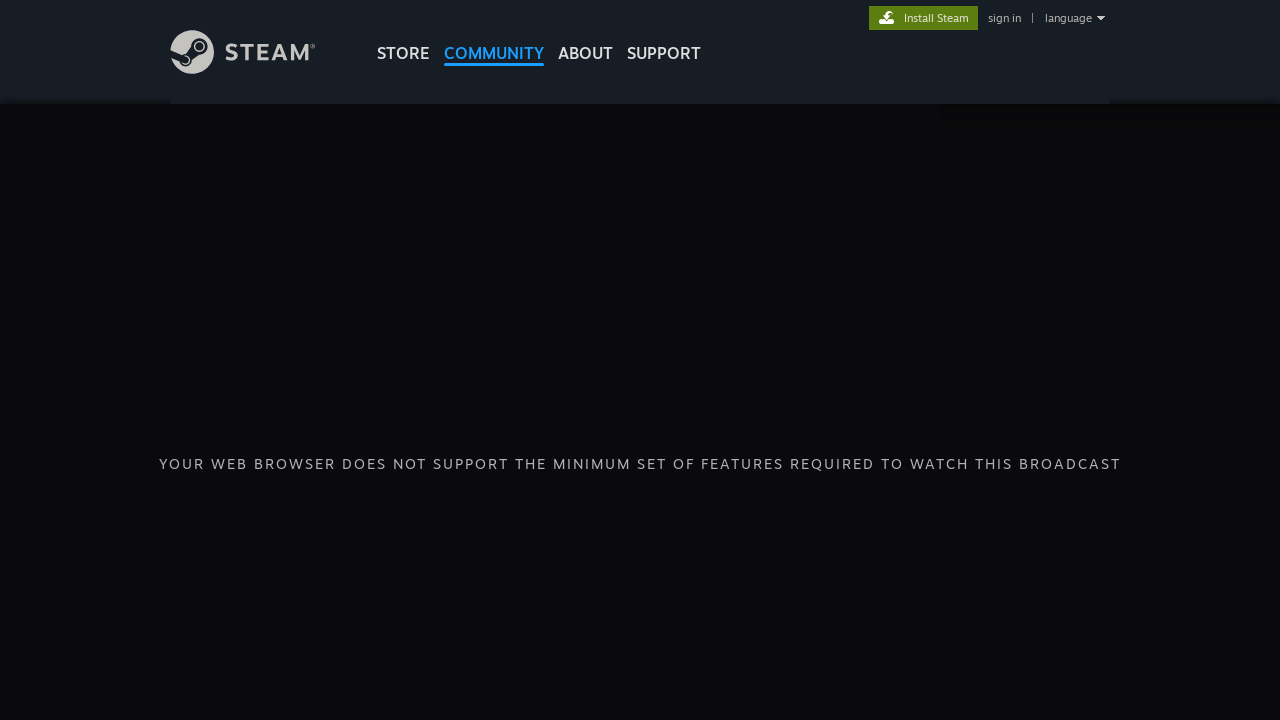

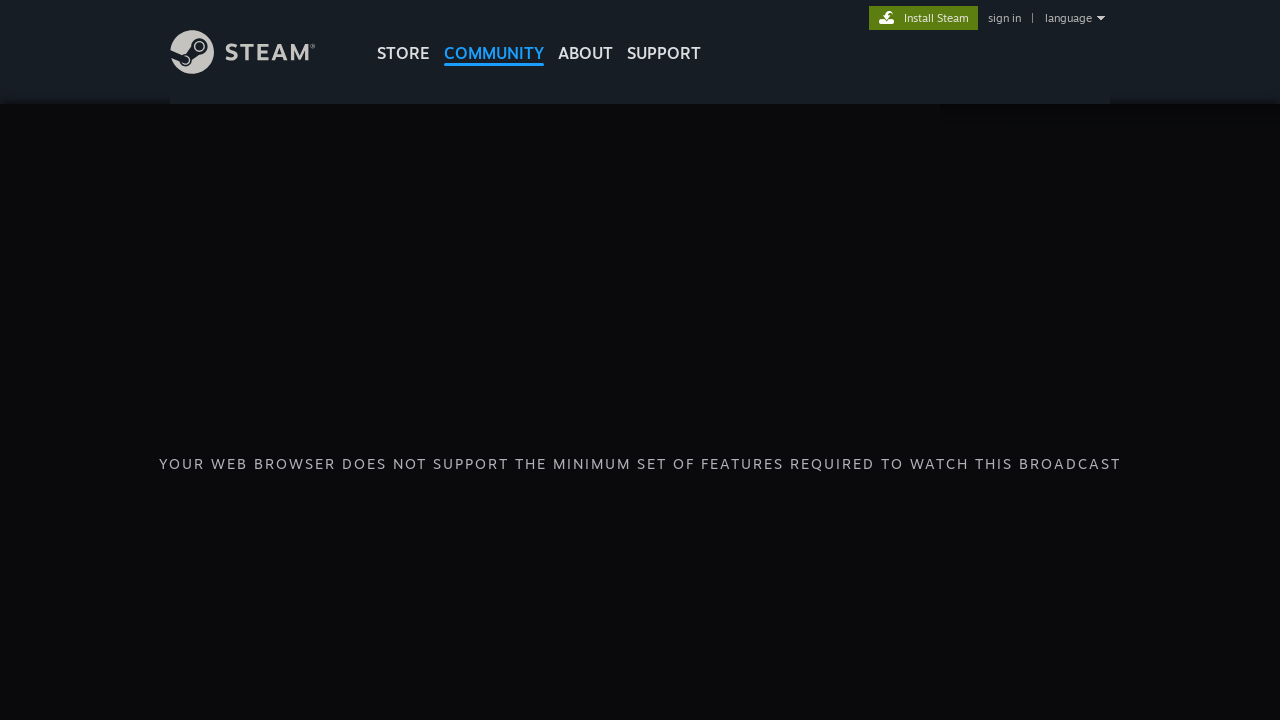